Tests a sample Todo application by adding a new item and then marking all items (including pre-existing ones) as completed, verifying the remaining count after each action.

Starting URL: https://lambdatest.github.io/sample-todo-app/

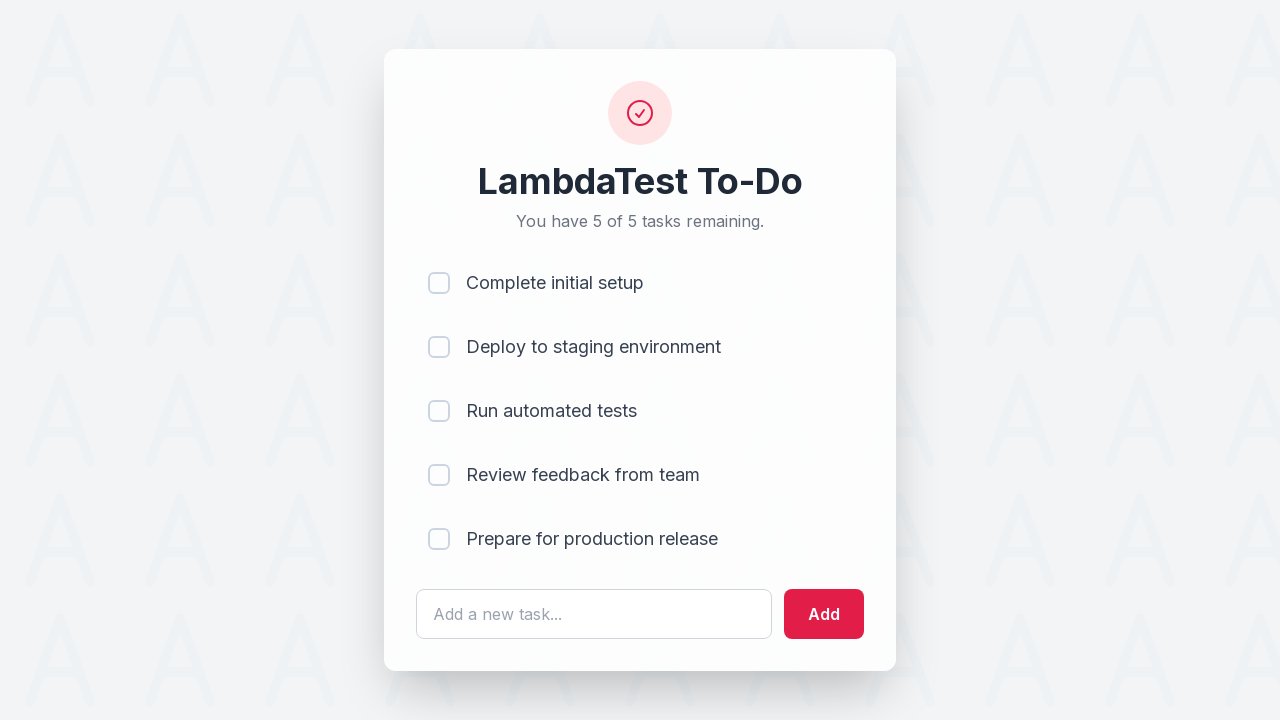

Waited for page to load (networkidle)
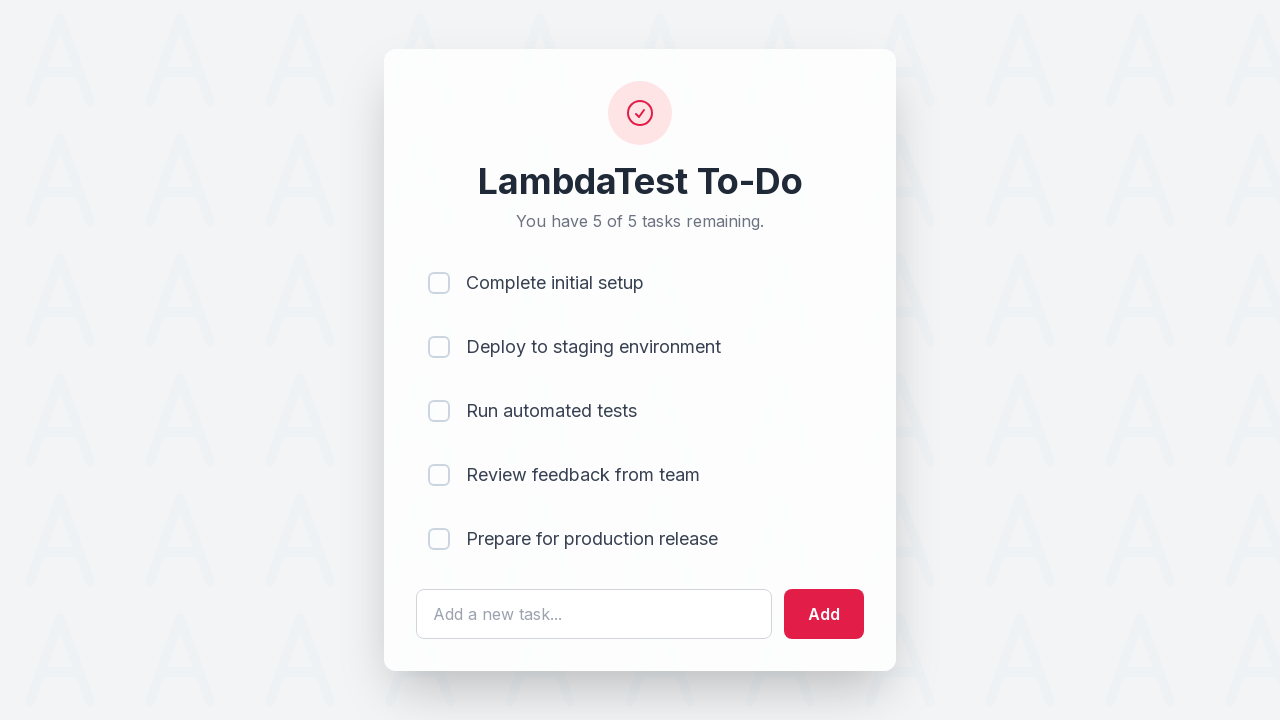

Located the todo text input field
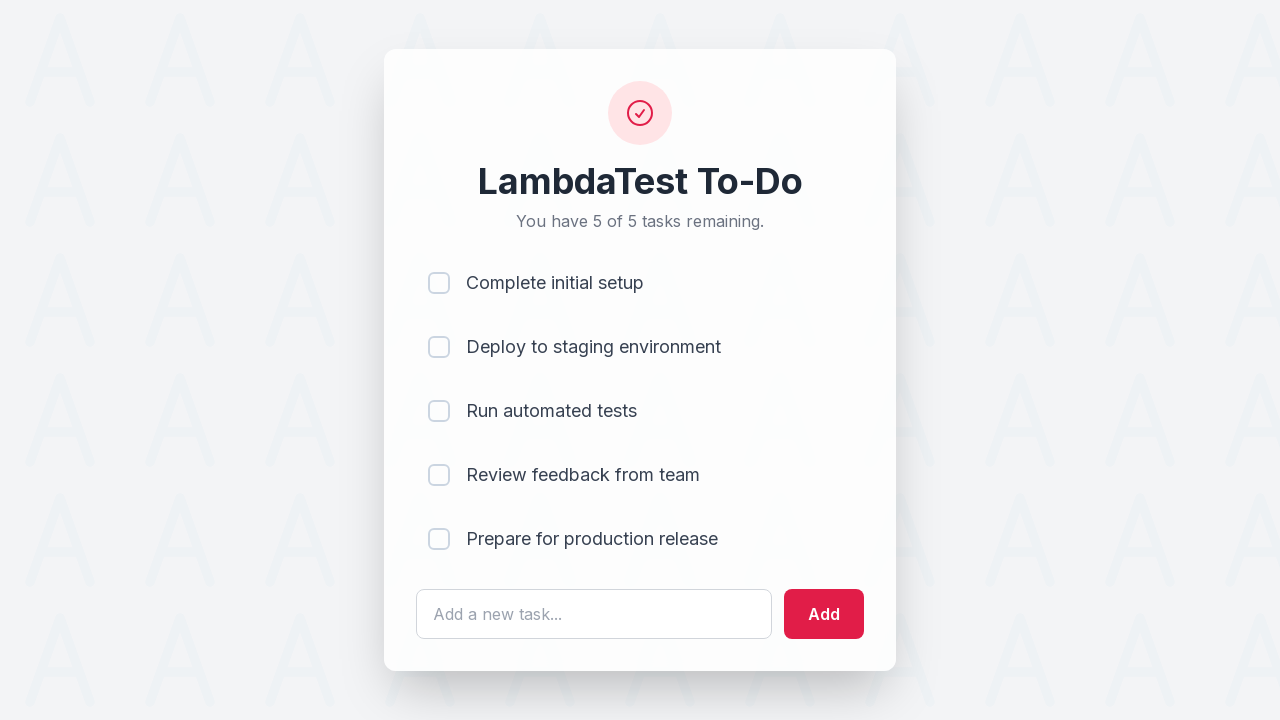

Clicked on the todo text input field at (594, 614) on #sampletodotext
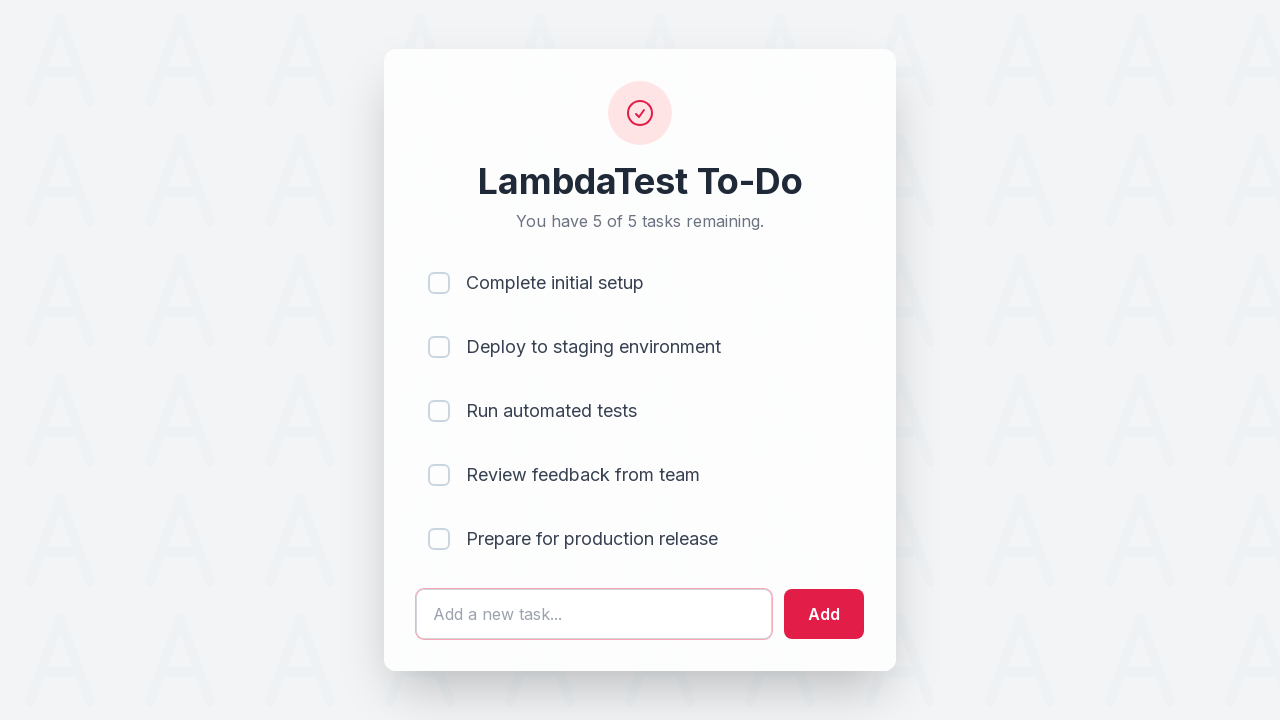

Filled text field with 'Adding a new item 1' on #sampletodotext
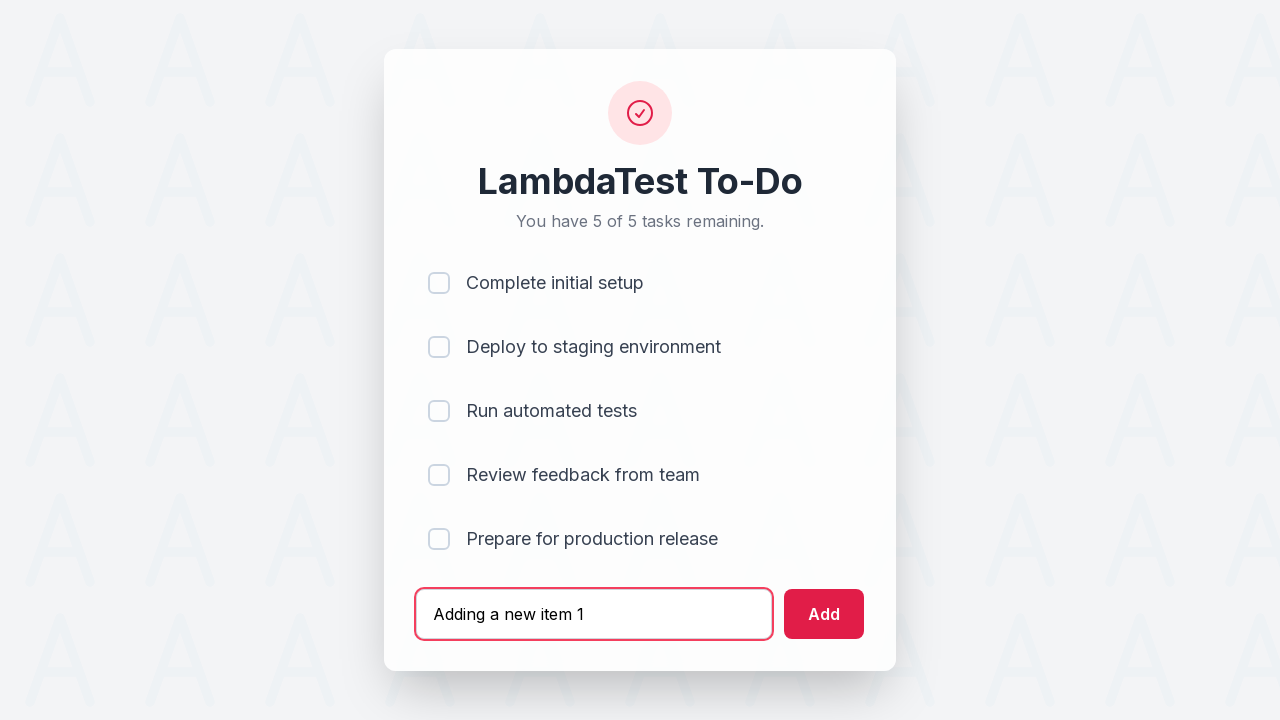

Pressed Enter to add the new todo item on #sampletodotext
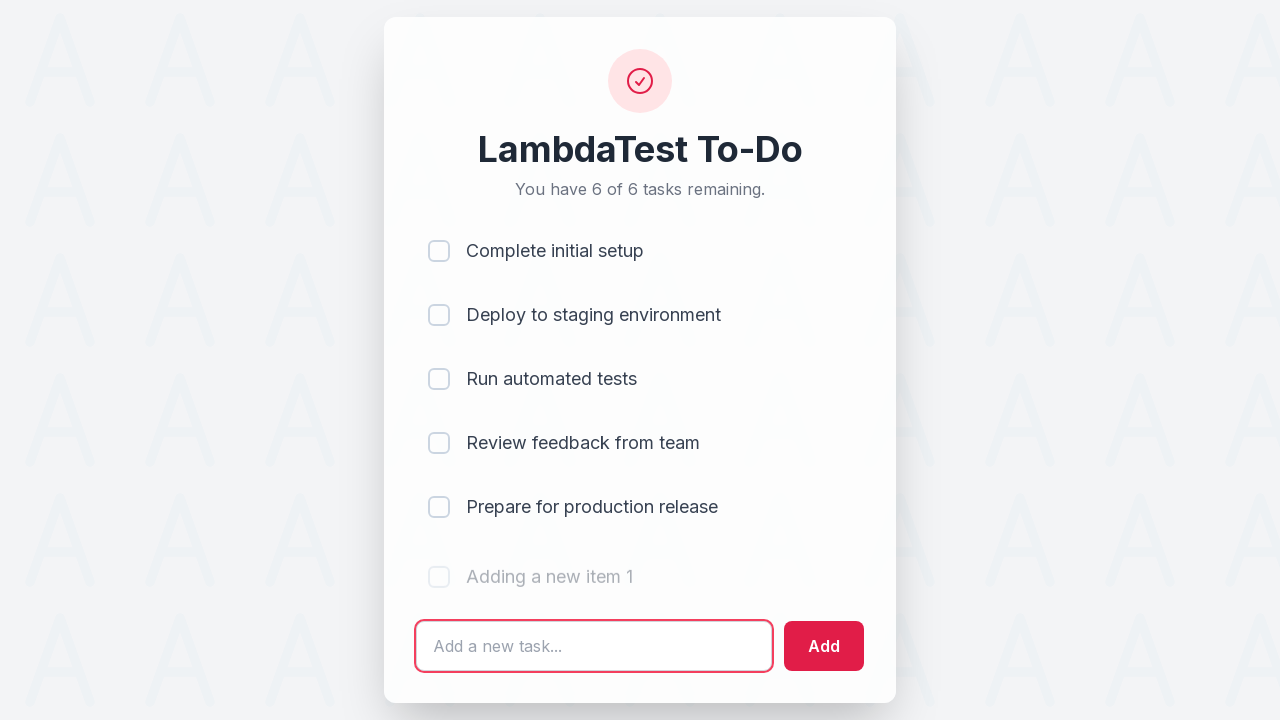

Waited 500ms for the item to be added
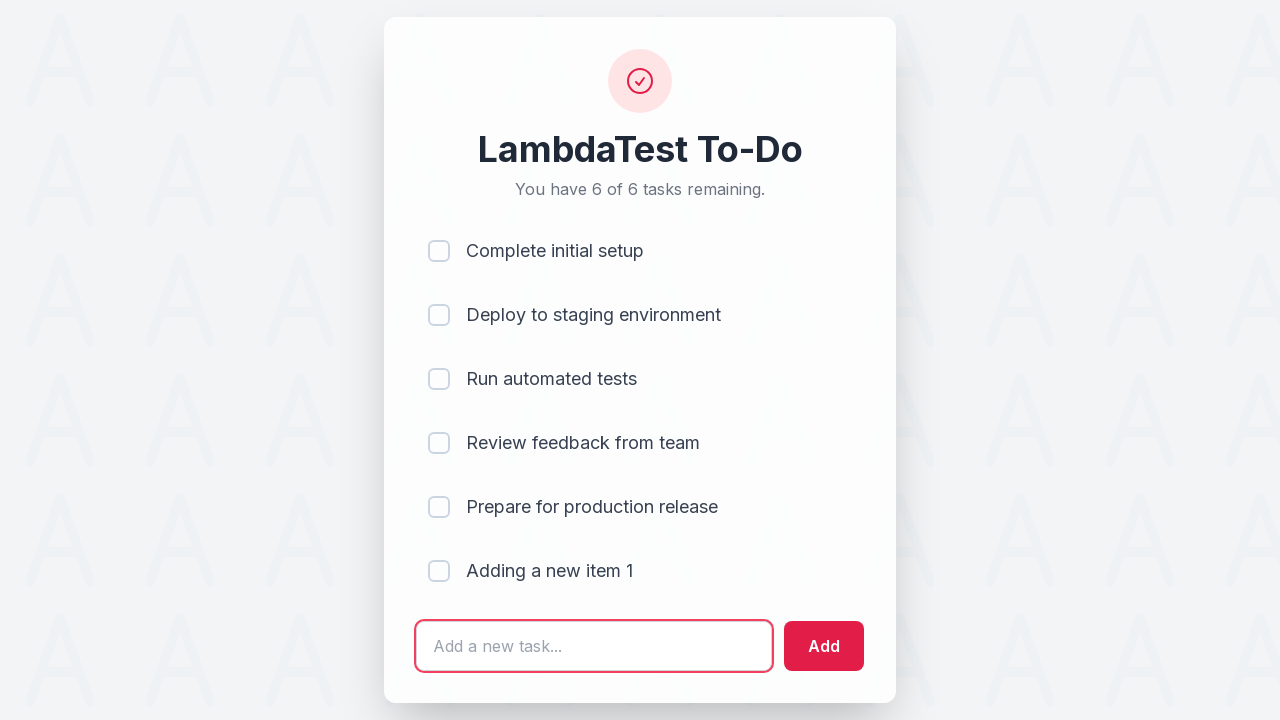

Clicked checkbox for item 1 to mark as completed at (439, 251) on (//input[@type='checkbox'])[1]
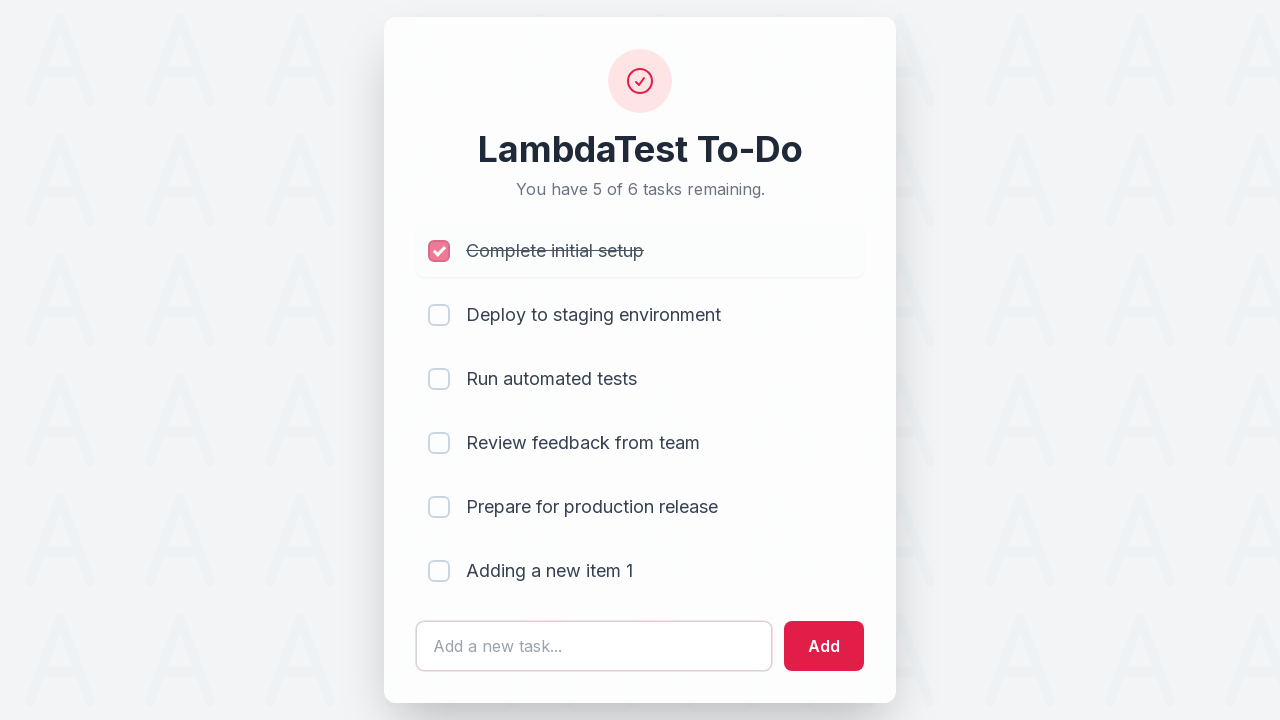

Waited 300ms for checkbox action to process
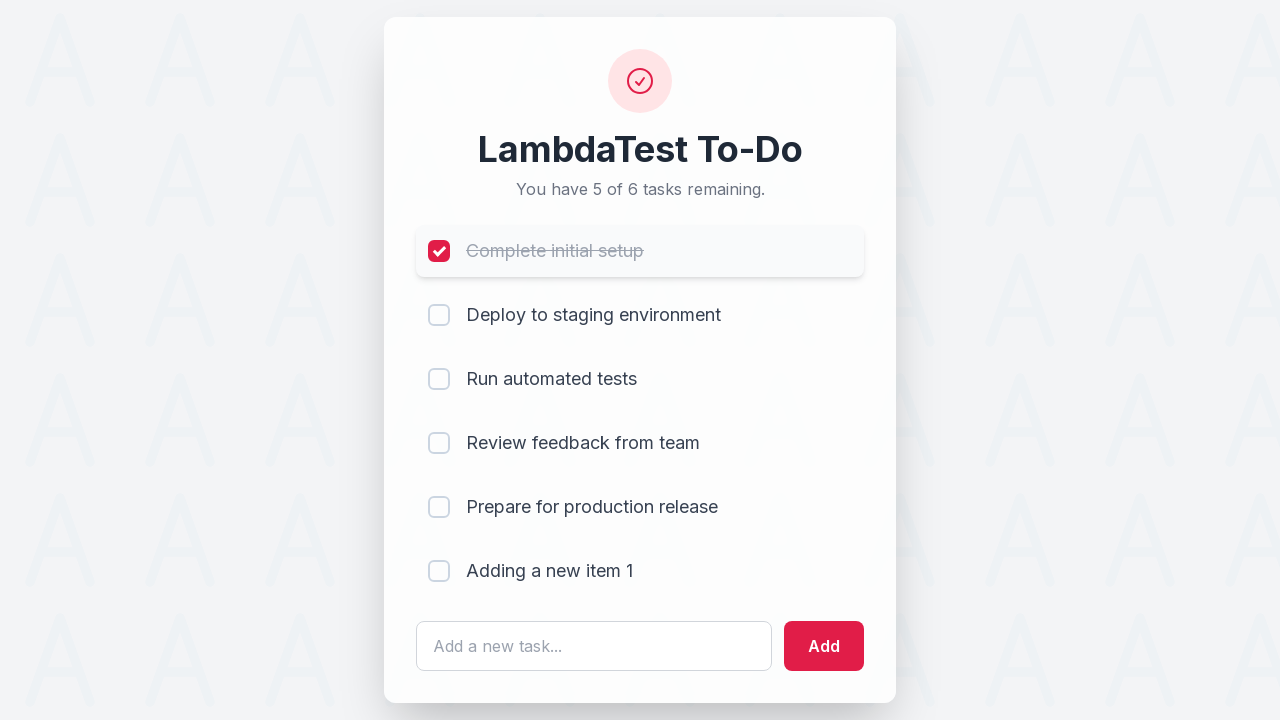

Clicked checkbox for item 2 to mark as completed at (439, 315) on (//input[@type='checkbox'])[2]
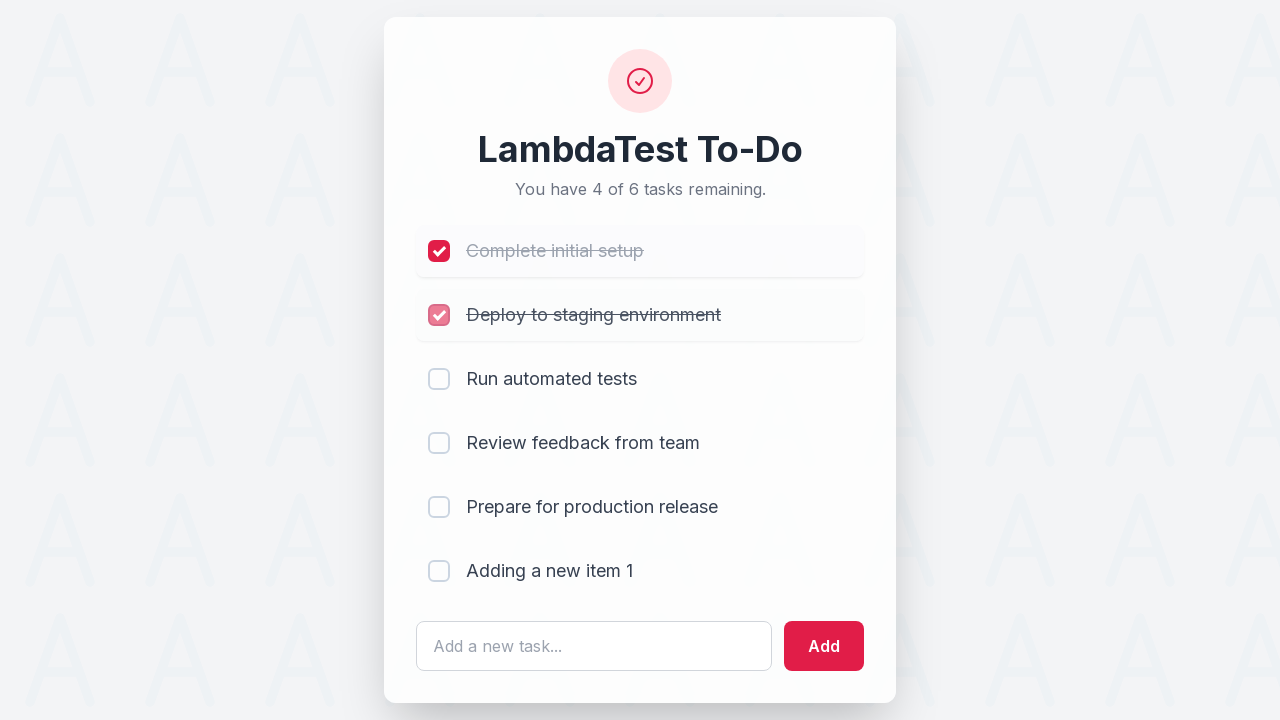

Waited 300ms for checkbox action to process
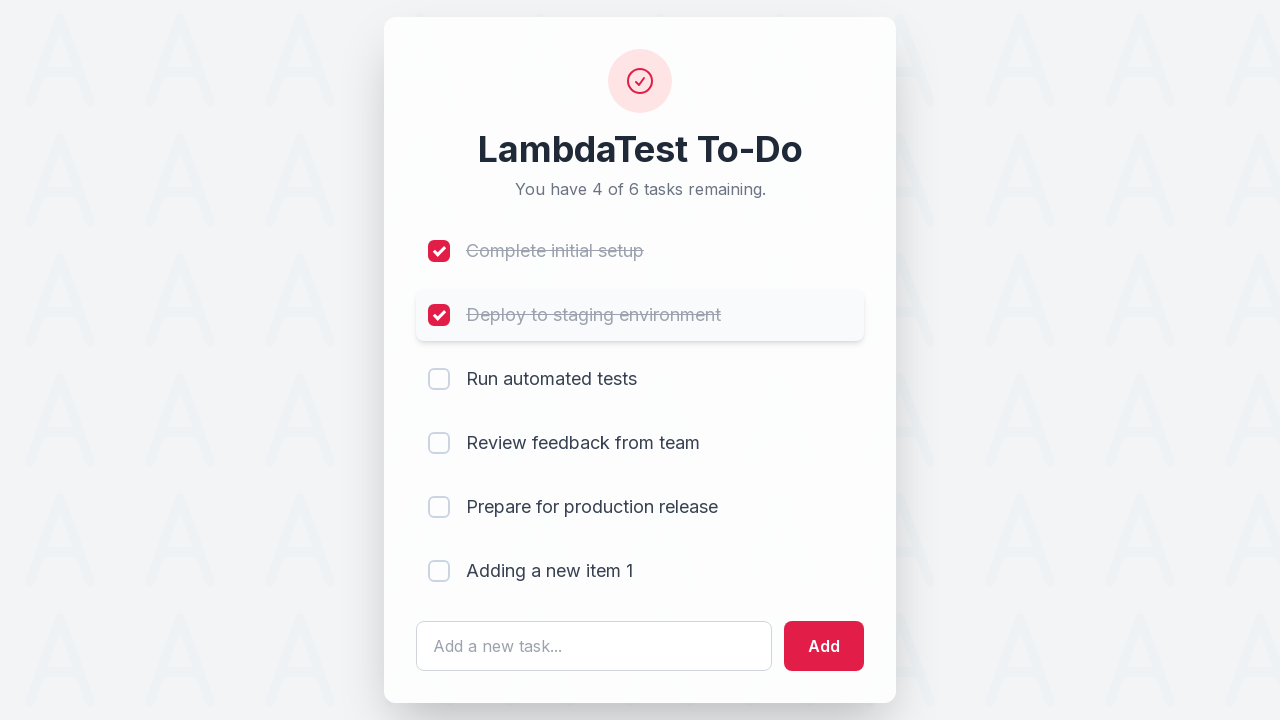

Clicked checkbox for item 3 to mark as completed at (439, 379) on (//input[@type='checkbox'])[3]
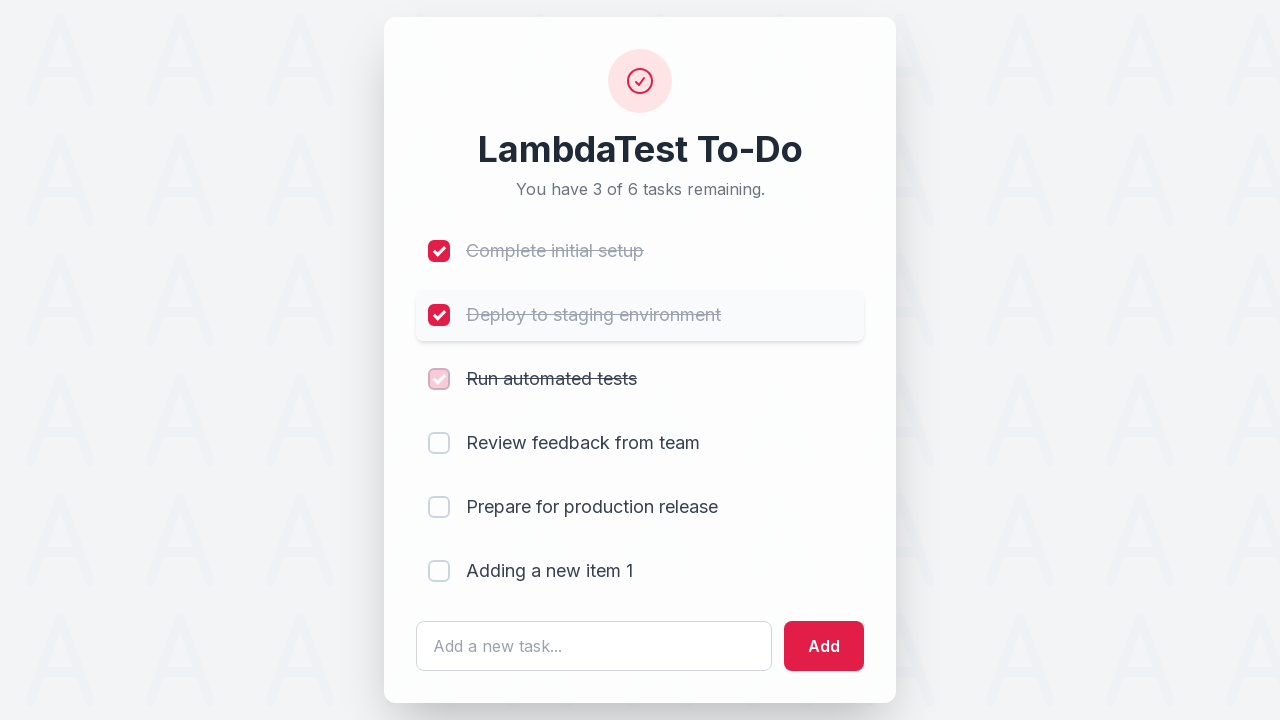

Waited 300ms for checkbox action to process
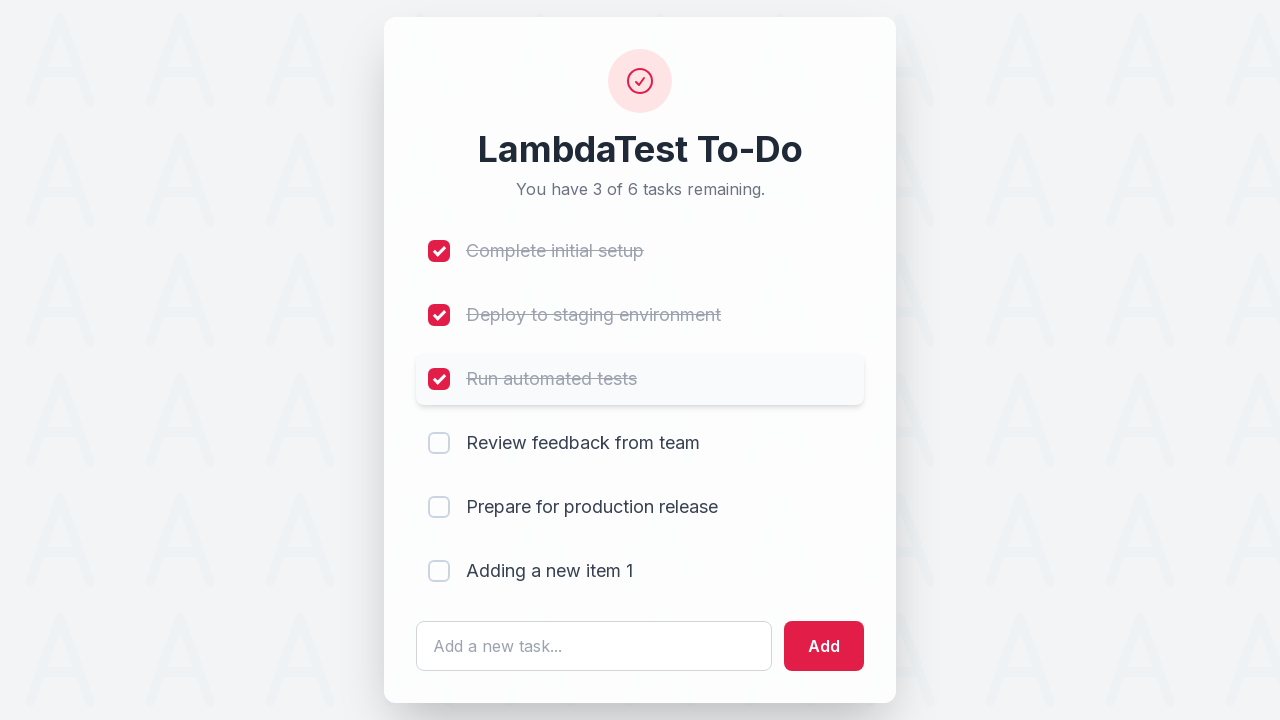

Clicked checkbox for item 4 to mark as completed at (439, 443) on (//input[@type='checkbox'])[4]
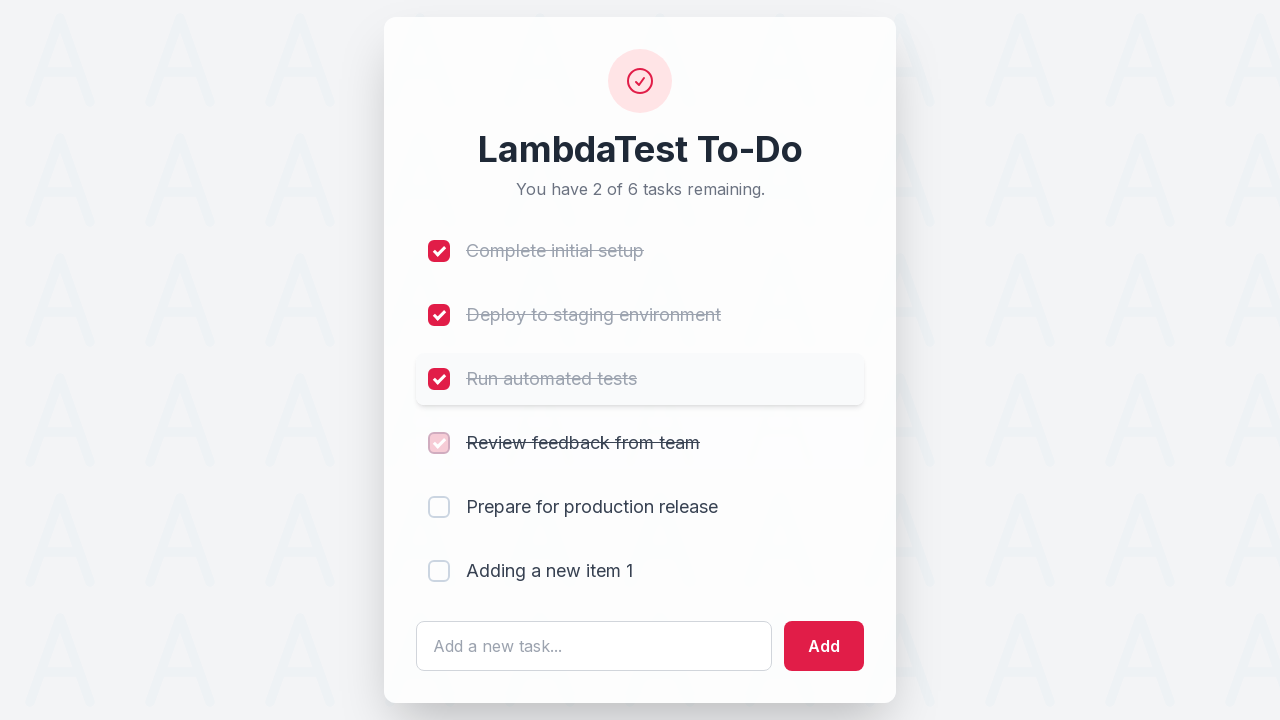

Waited 300ms for checkbox action to process
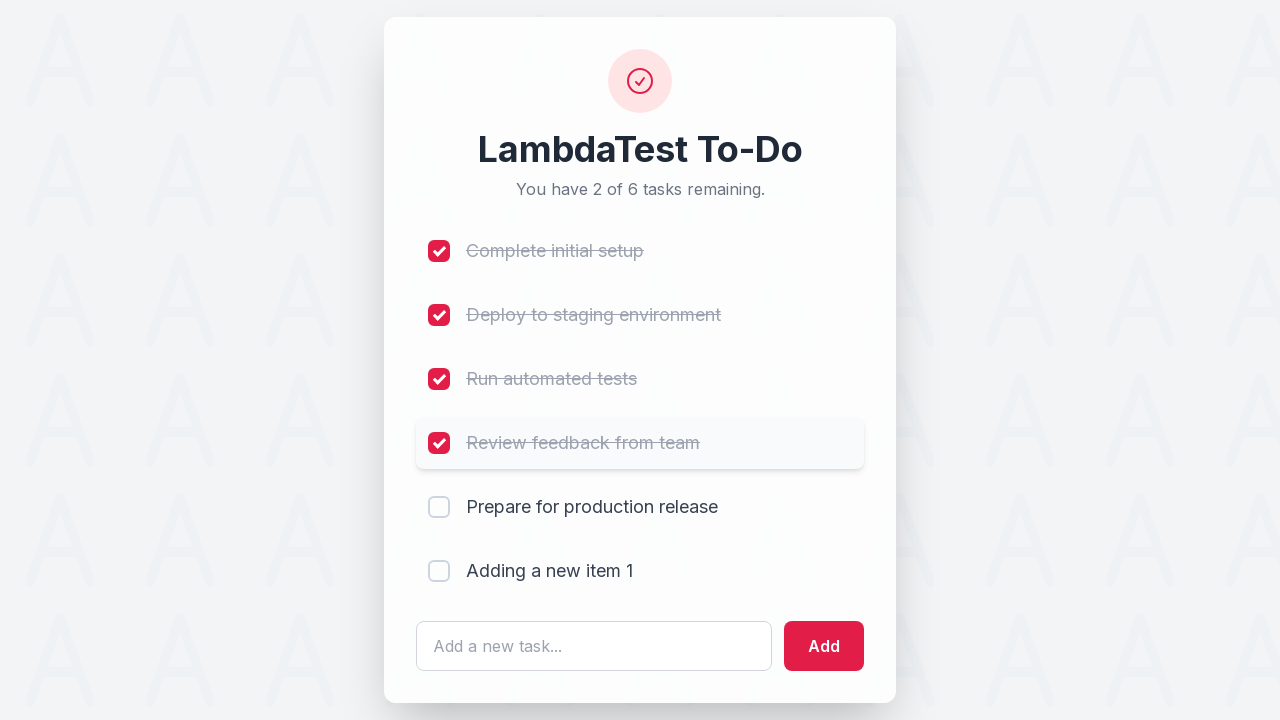

Clicked checkbox for item 5 to mark as completed at (439, 507) on (//input[@type='checkbox'])[5]
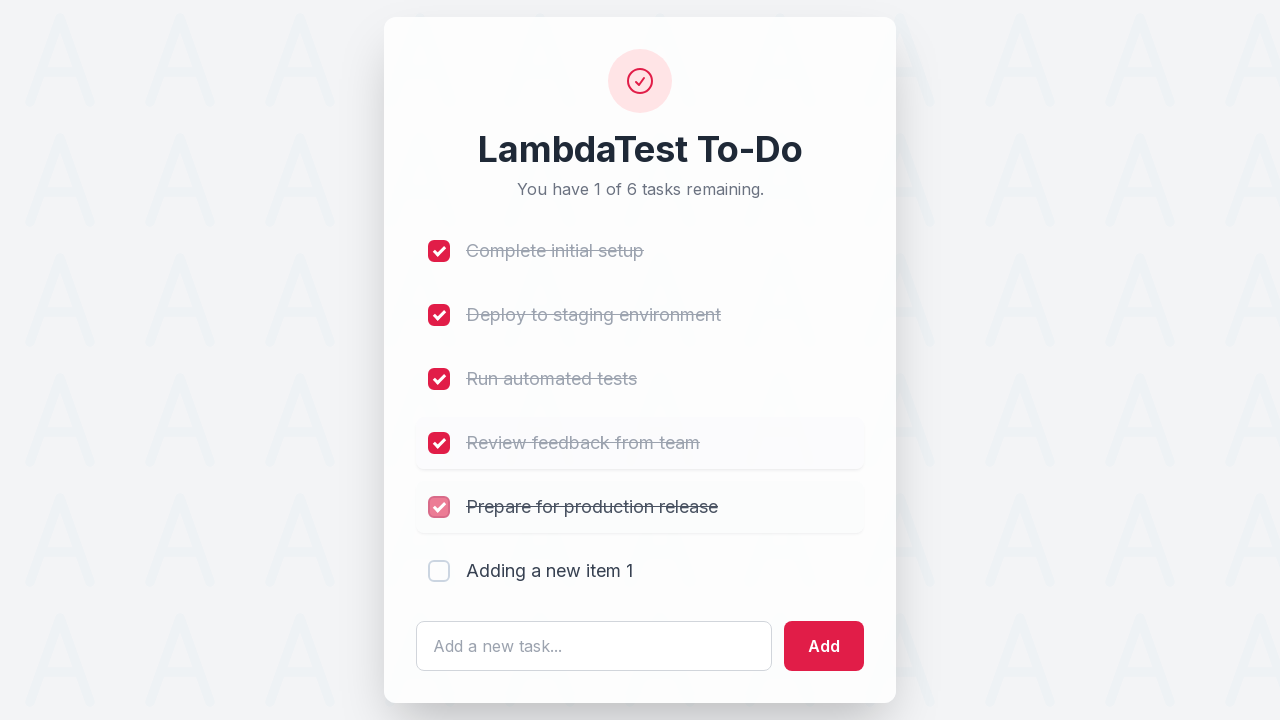

Waited 300ms for checkbox action to process
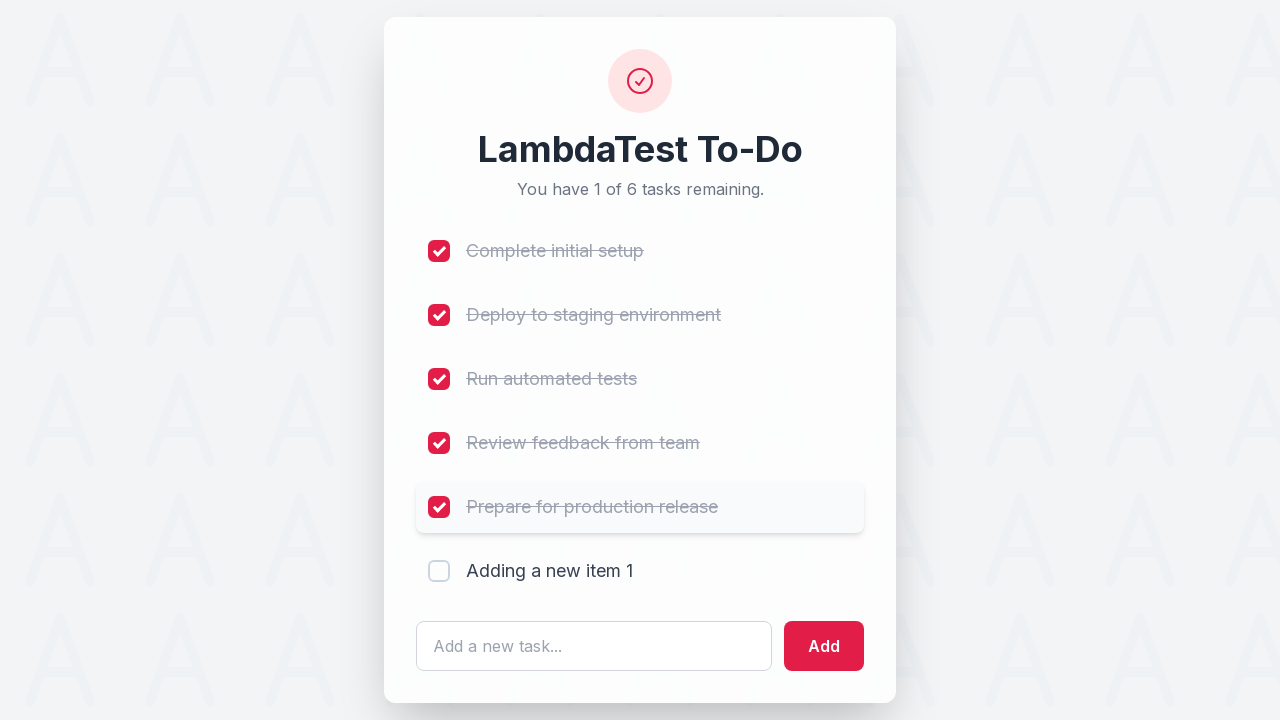

Clicked checkbox for item 6 to mark as completed at (439, 571) on (//input[@type='checkbox'])[6]
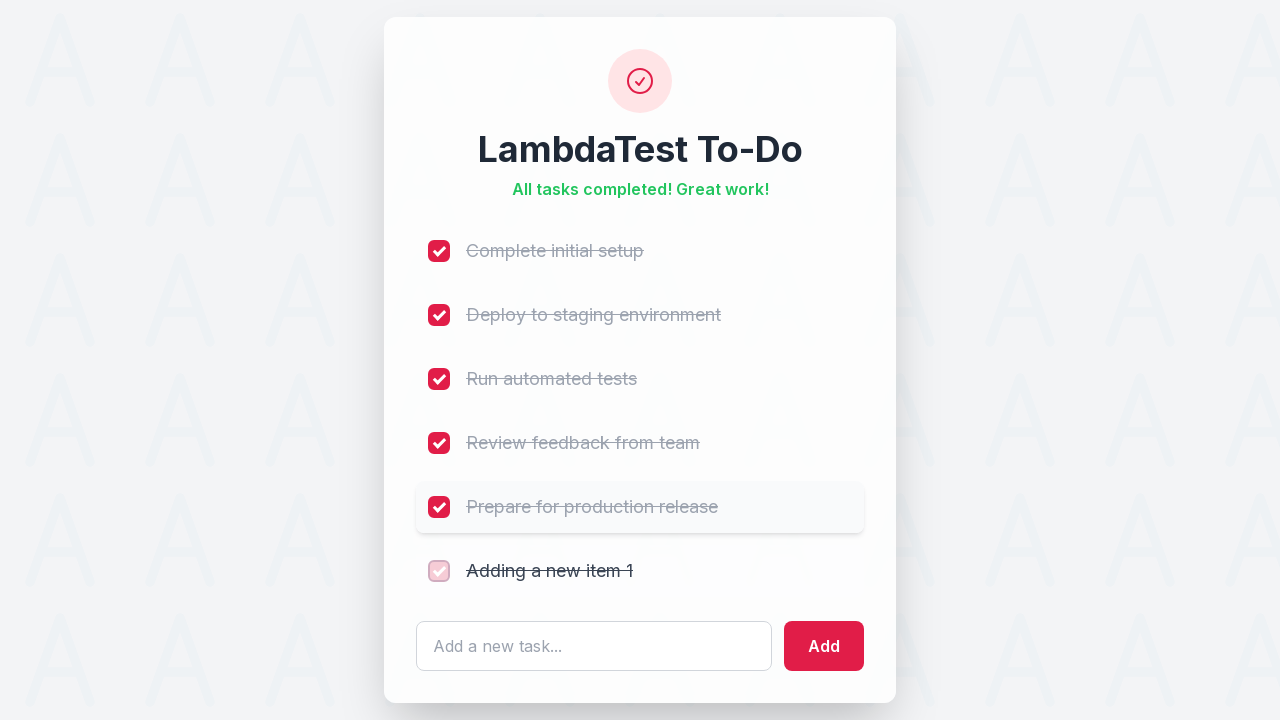

Waited 300ms for checkbox action to process
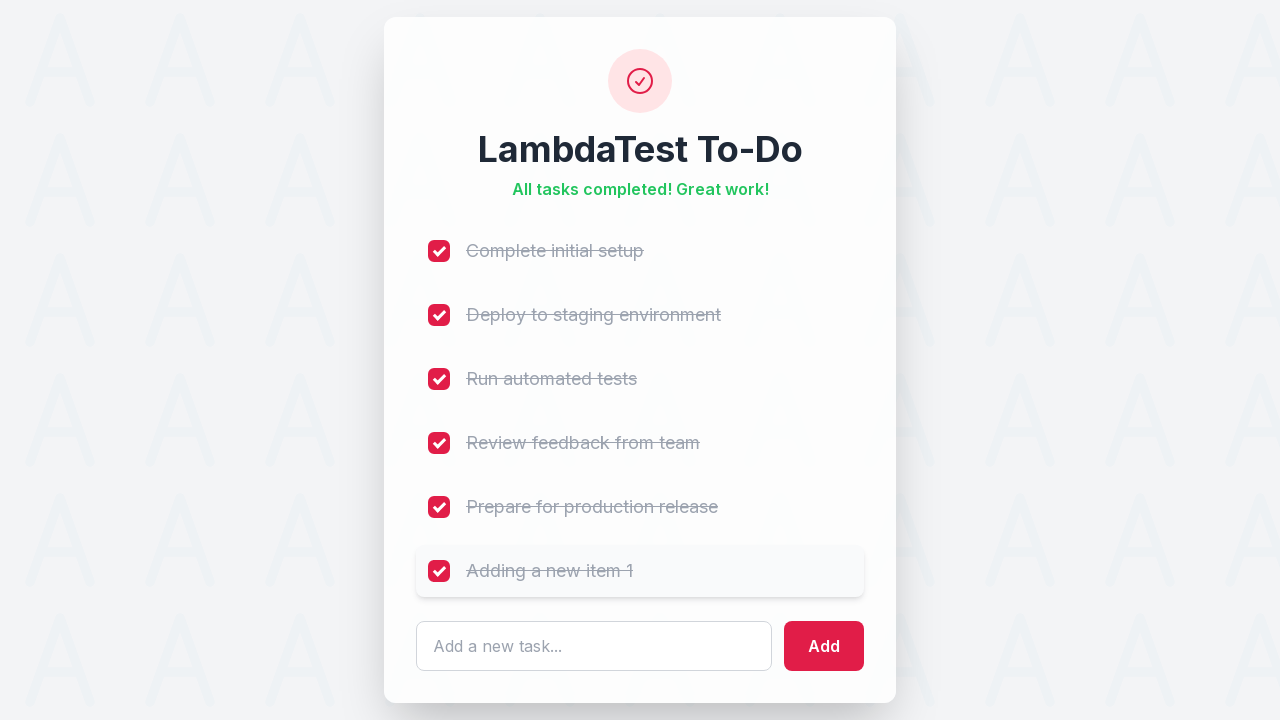

Verified all items are marked as completed by waiting for ng-binding selector
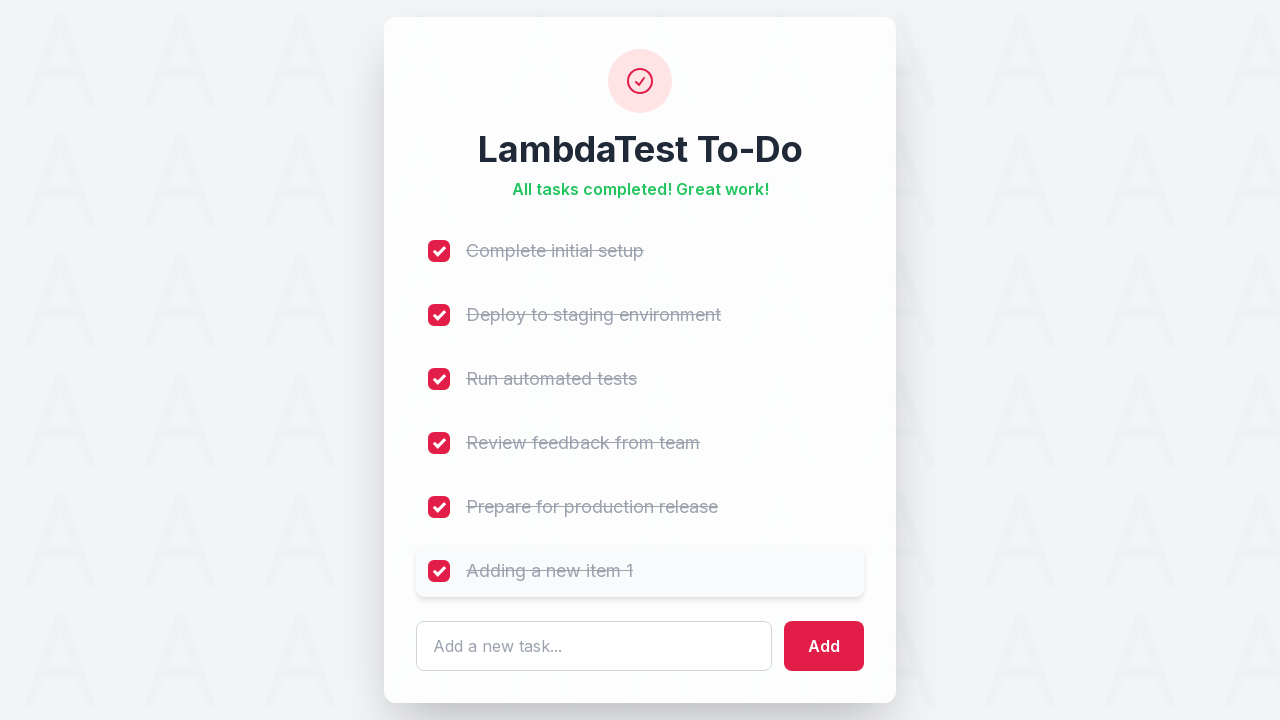

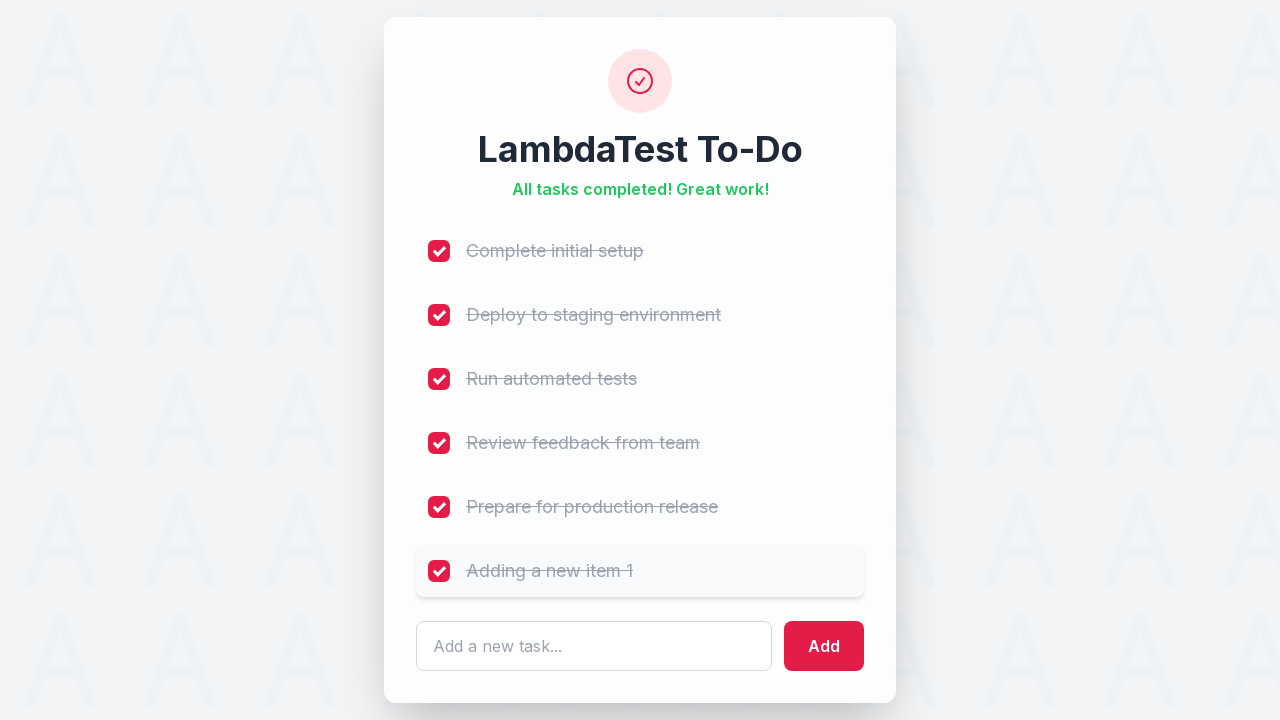